Tests autocomplete field functionality by clicking on the field and entering an address

Starting URL: https://formy-project.herokuapp.com/autocomplete

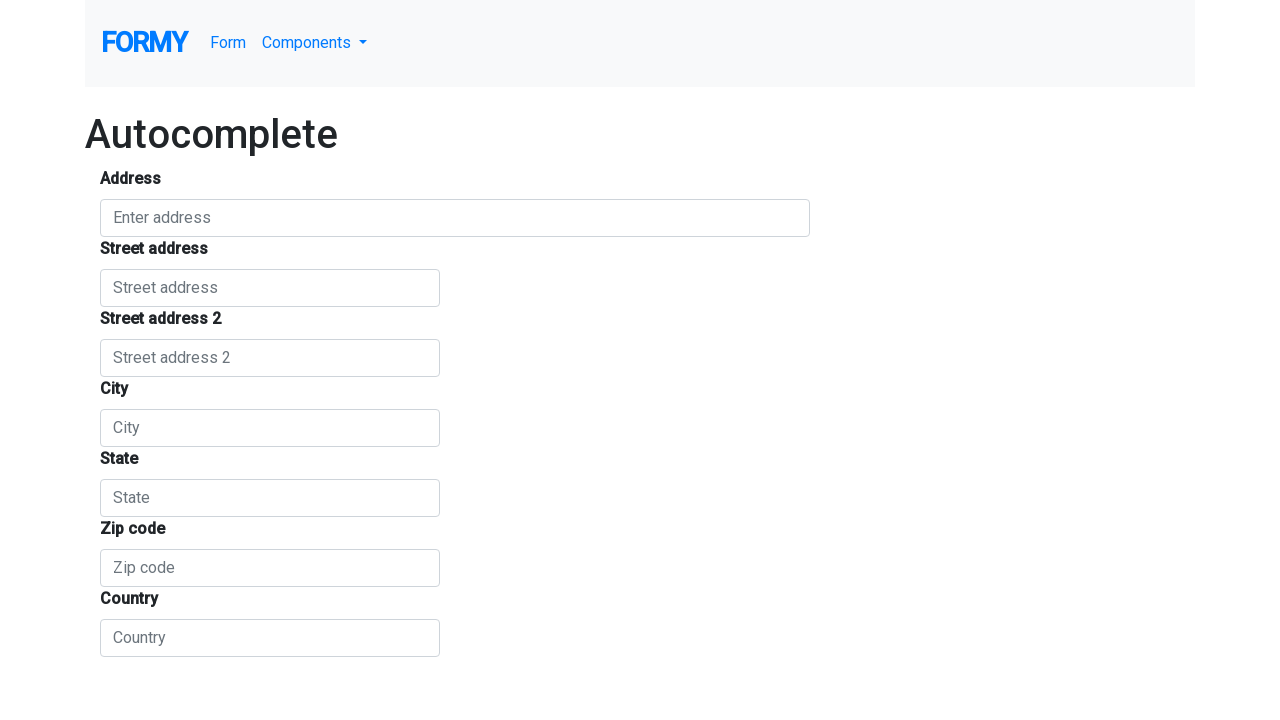

Clicked on the autocomplete field at (455, 218) on #autocomplete
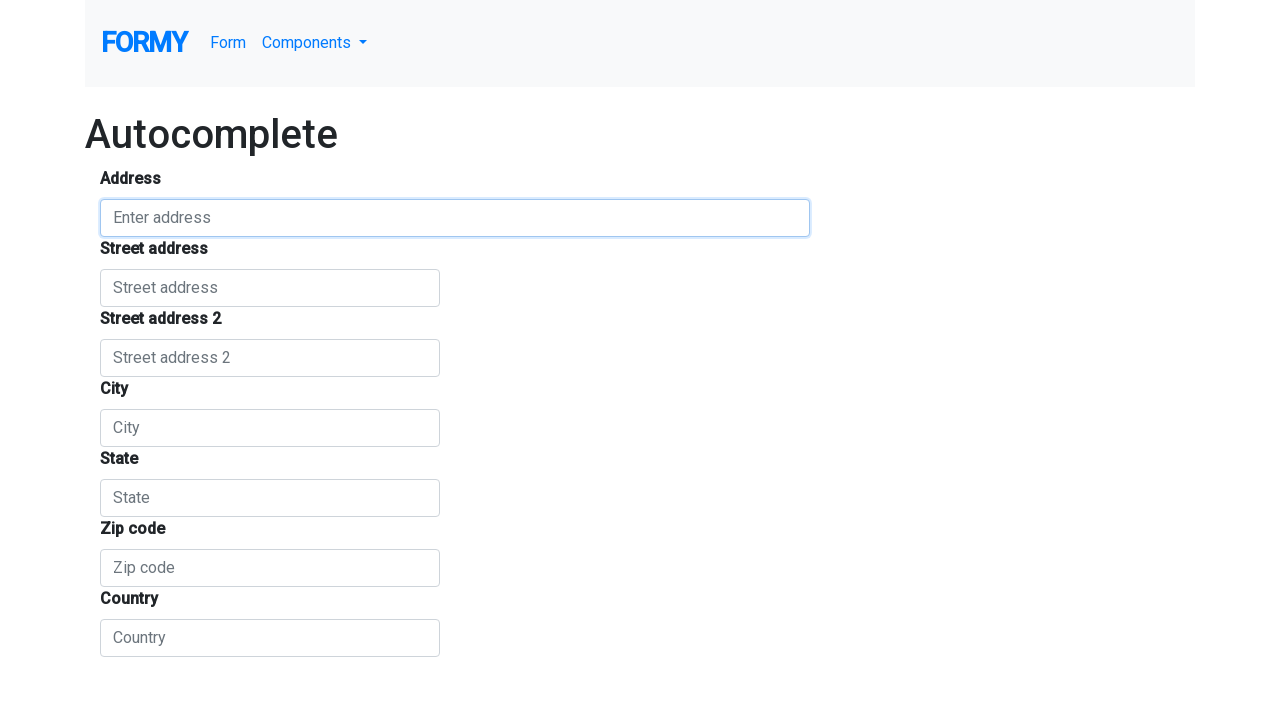

Filled autocomplete field with address '8368 Vietor Ave Queens NY 11373' on #autocomplete
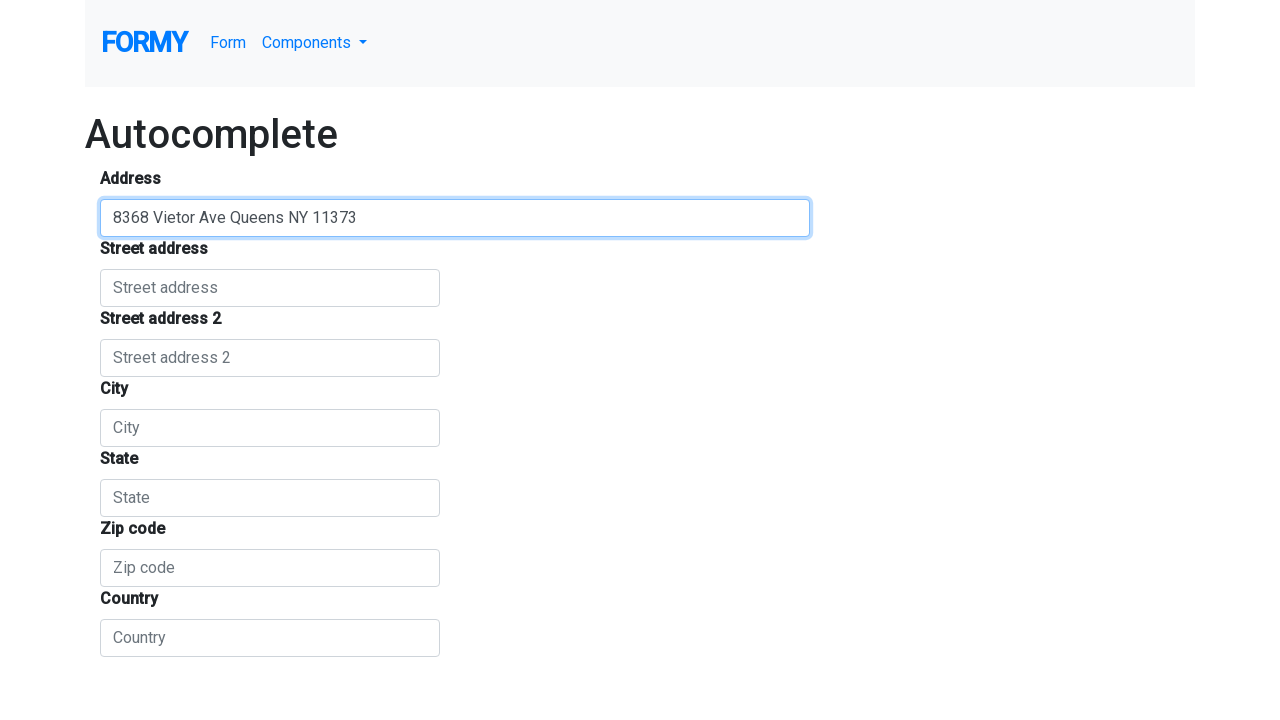

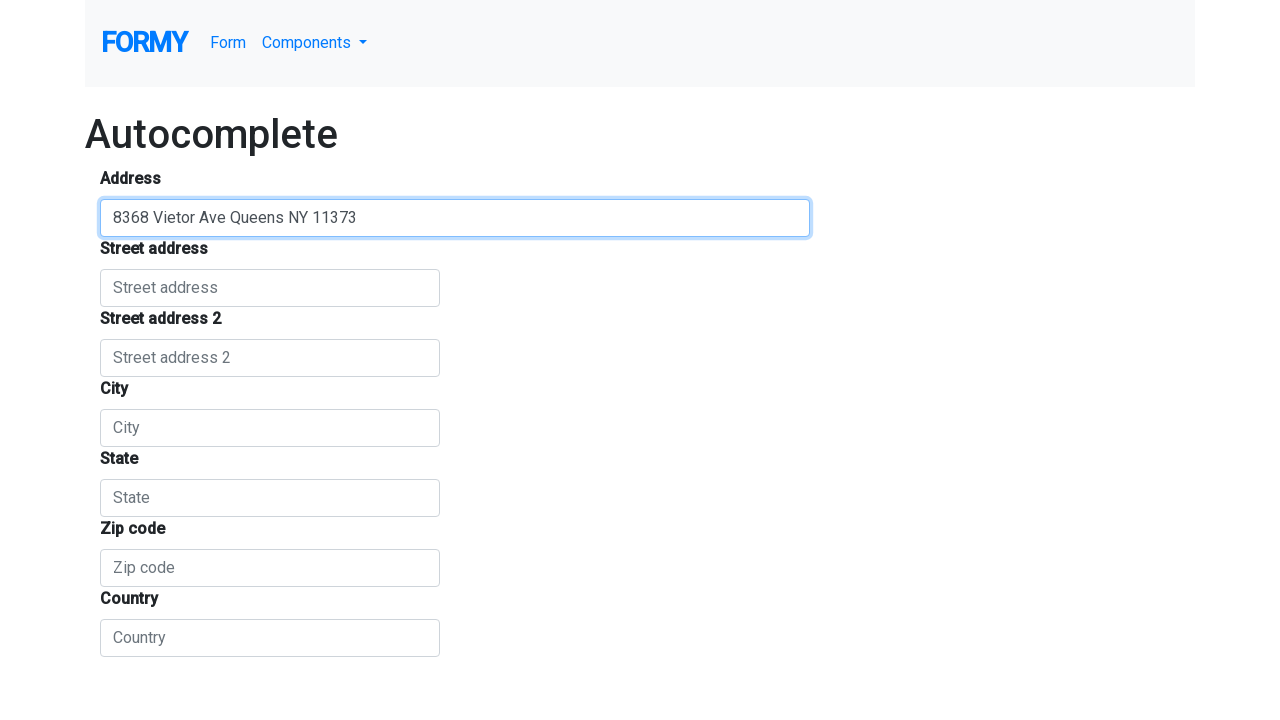